Tests product description tab functionality by navigating to a product and switching between review and description tabs

Starting URL: http://practice.automationtesting.in/

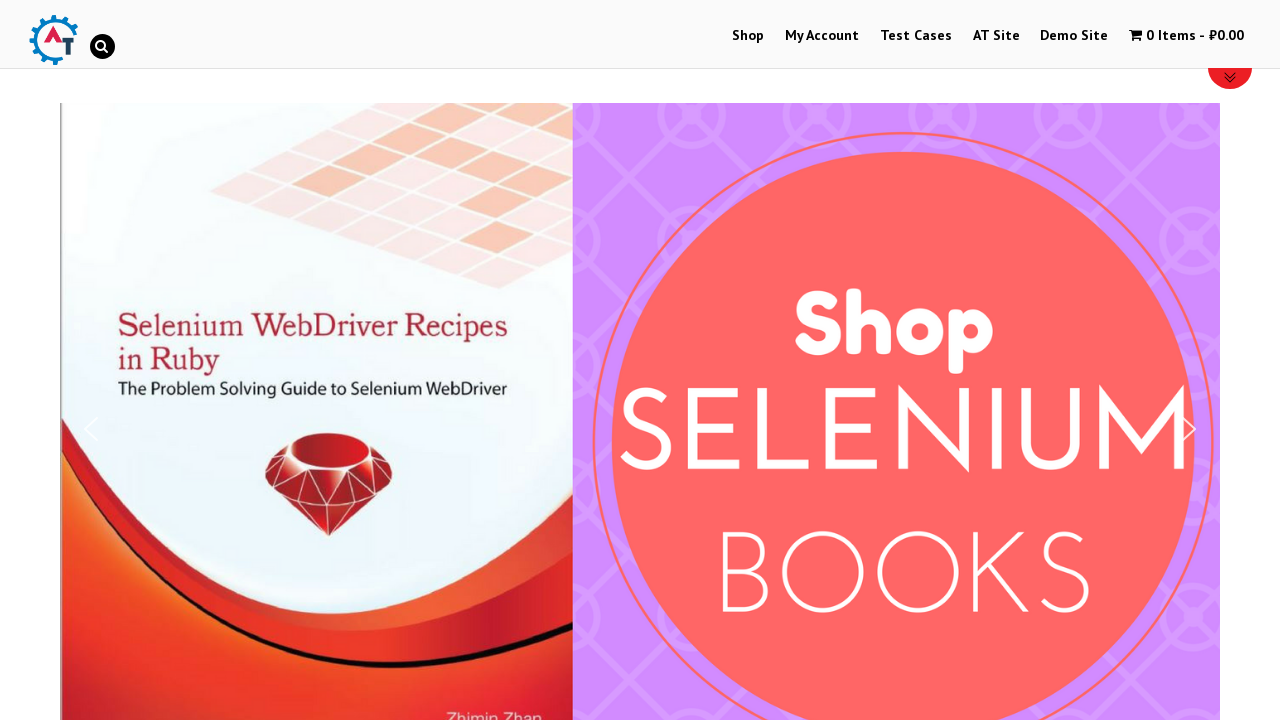

Clicked on Shop Menu at (748, 36) on xpath=//li[@id='menu-item-40']
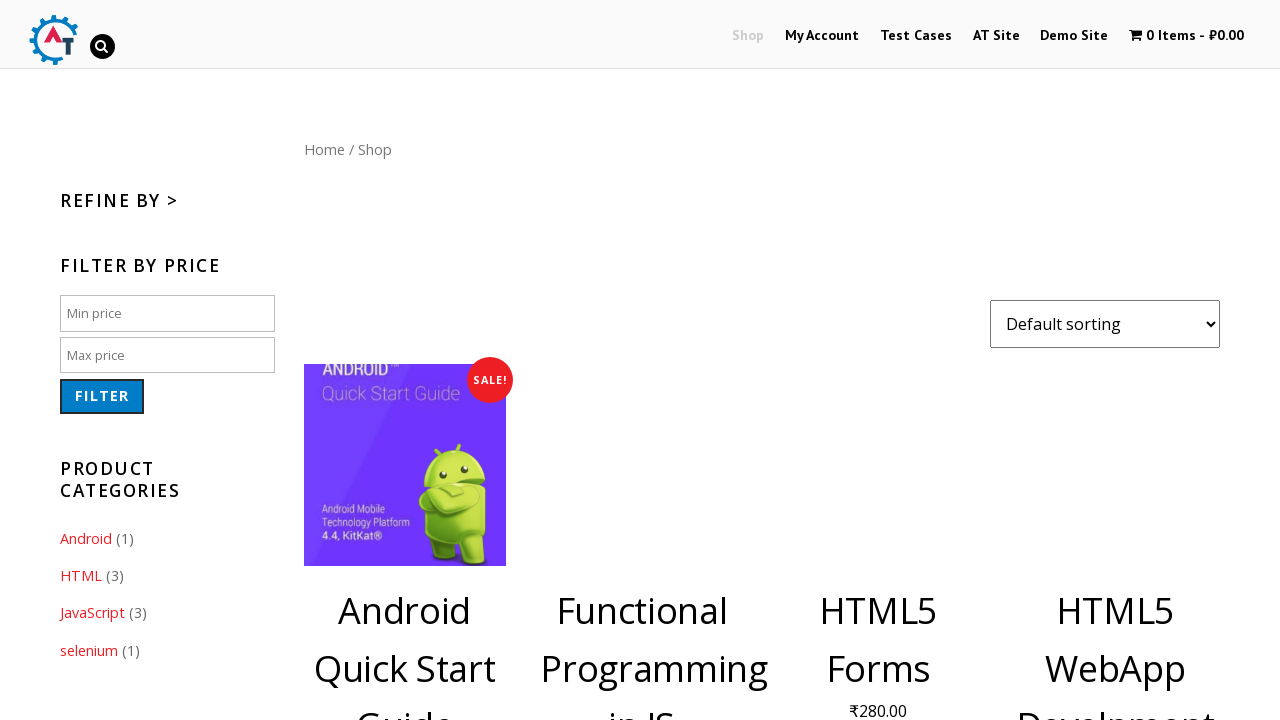

Clicked on Home menu button at (324, 149) on xpath=//div[@id='content']/nav/a
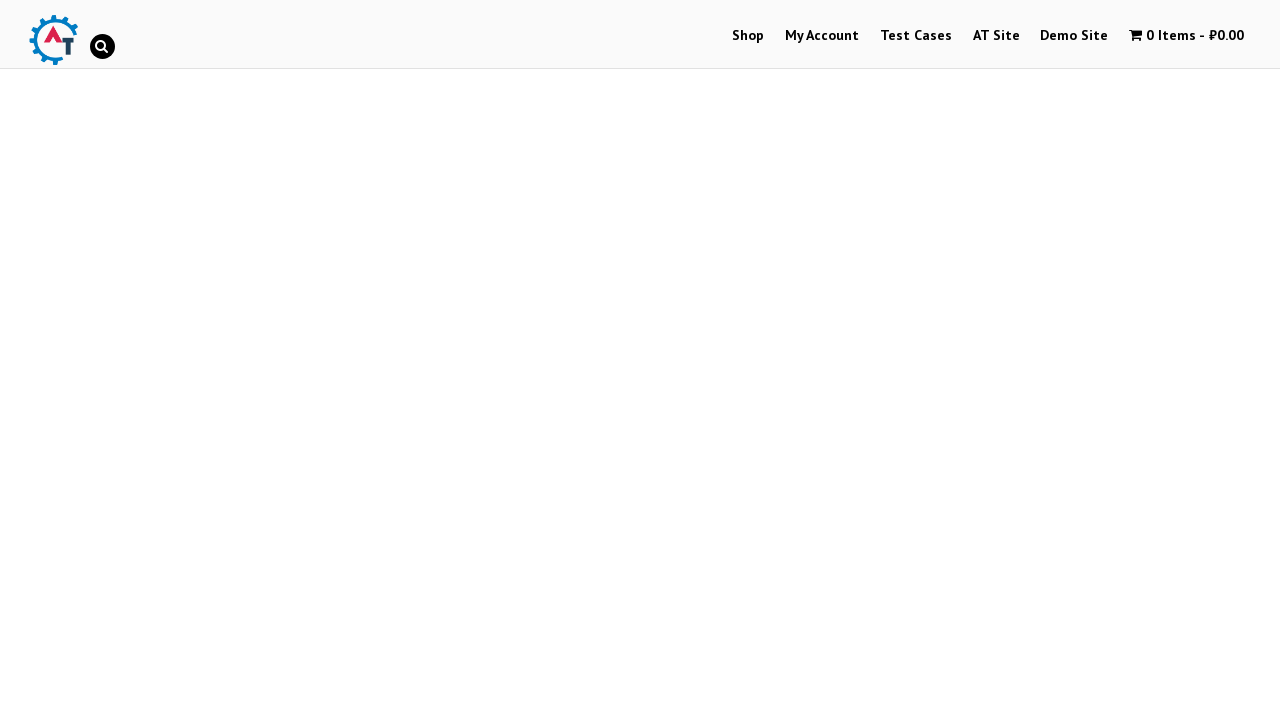

Clicked on arrival product image at (1039, 361) on //*[@id="text-22-sub_row_1-0-2-2-0"]/div/ul/li/a[1]/img
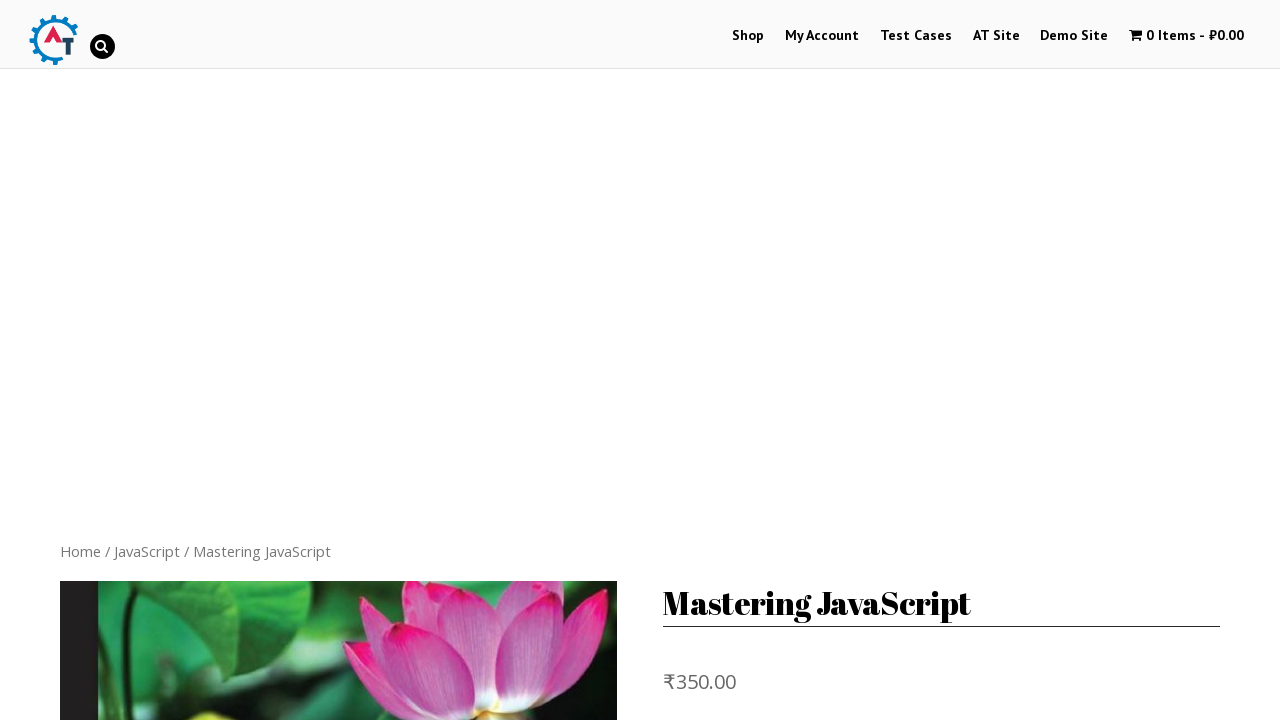

Clicked Add to Basket button at (812, 361) on xpath=//form[@class='cart']/button
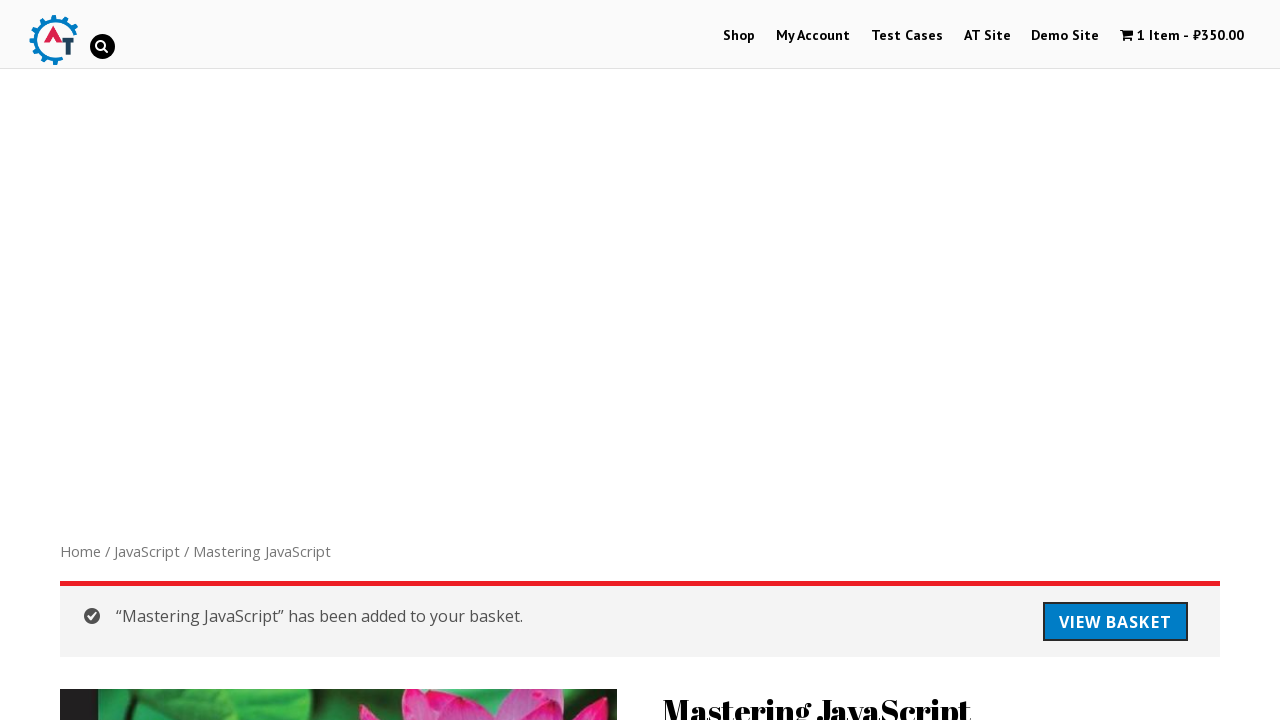

Clicked on Reviews tab at (309, 361) on xpath=//li[@class='reviews_tab']
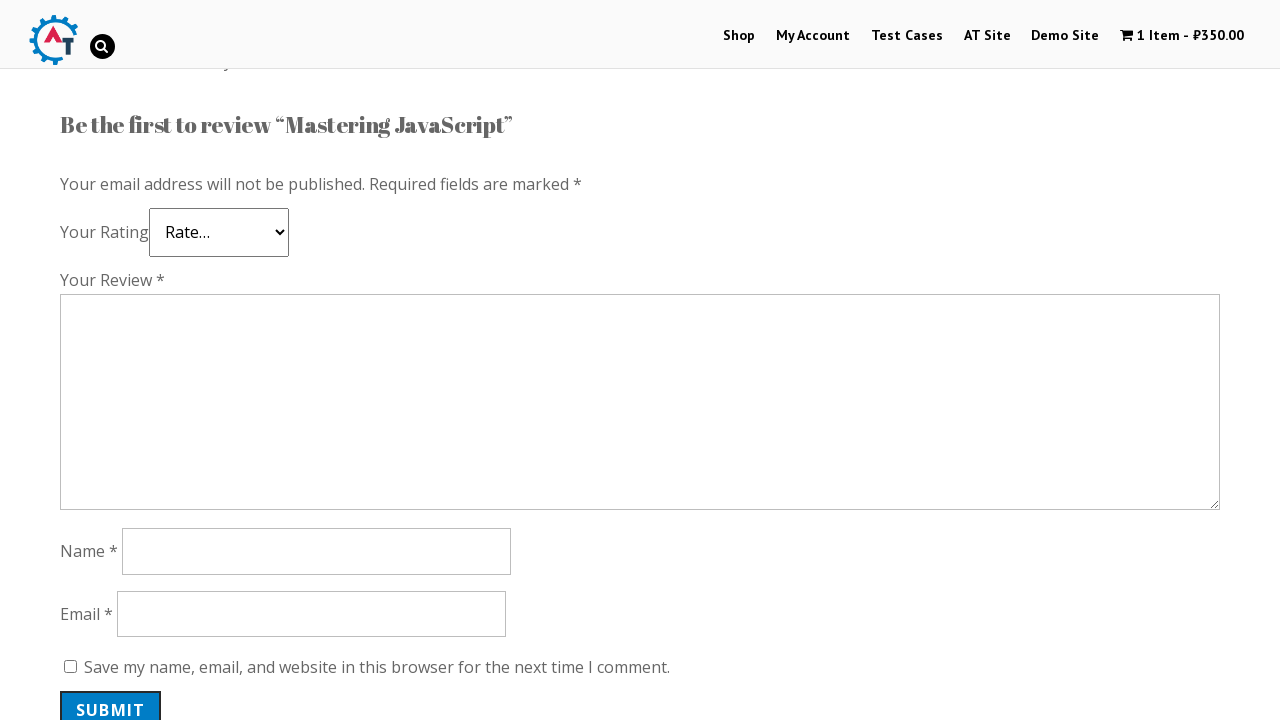

Clicked on Description tab at (144, 361) on xpath=//li[@class='description_tab']
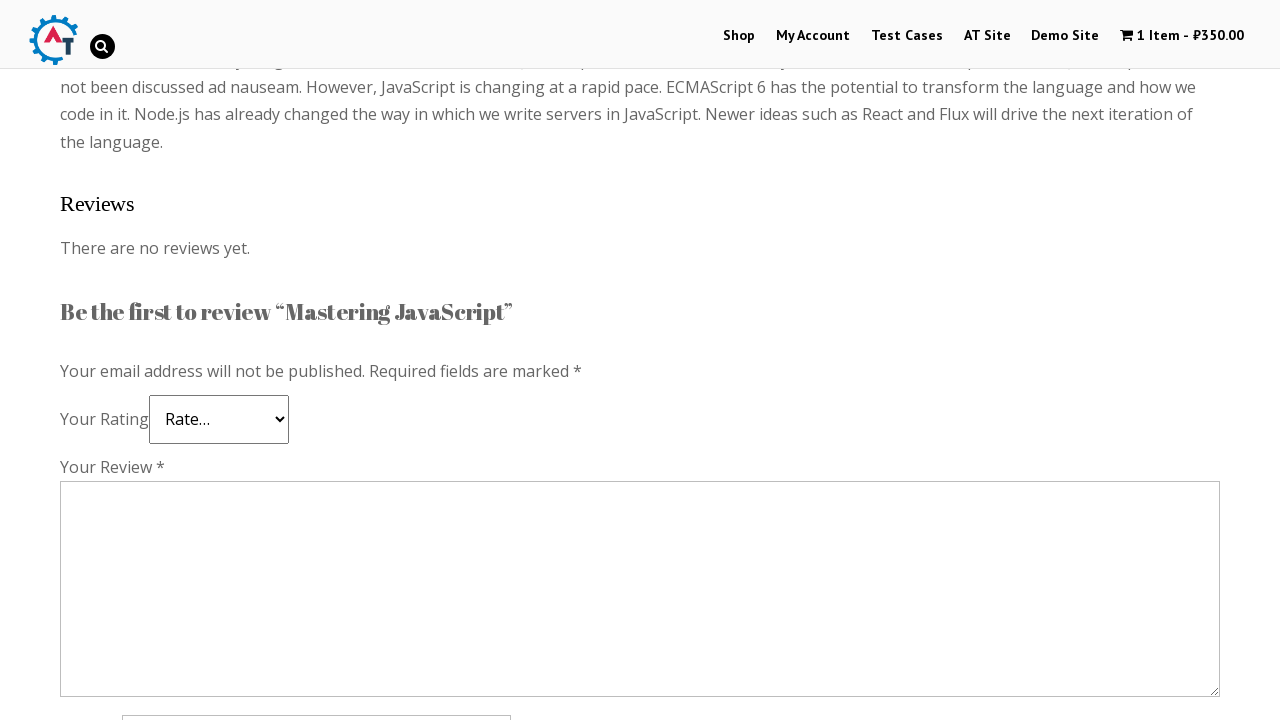

Description tab content loaded and verified
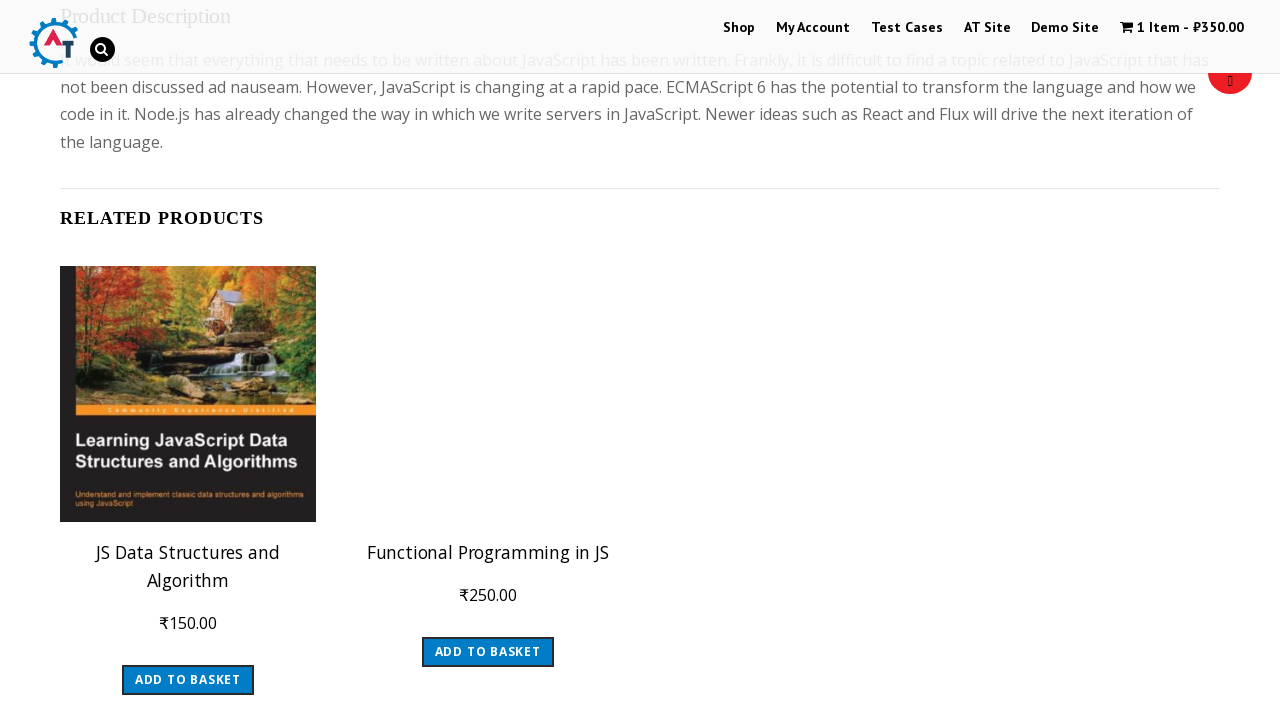

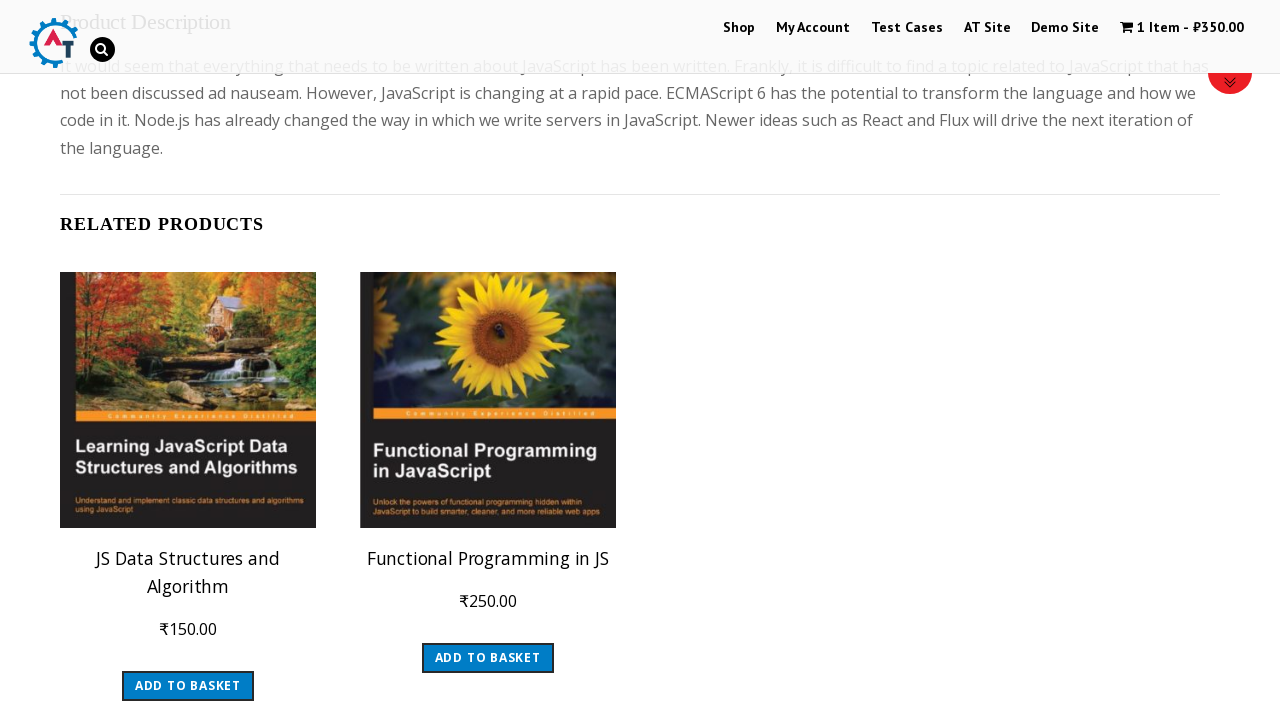